Tests an interactive SVG map of India by locating all state path elements and clicking on the Delhi state element

Starting URL: https://www.amcharts.com/svg-maps/?map=india

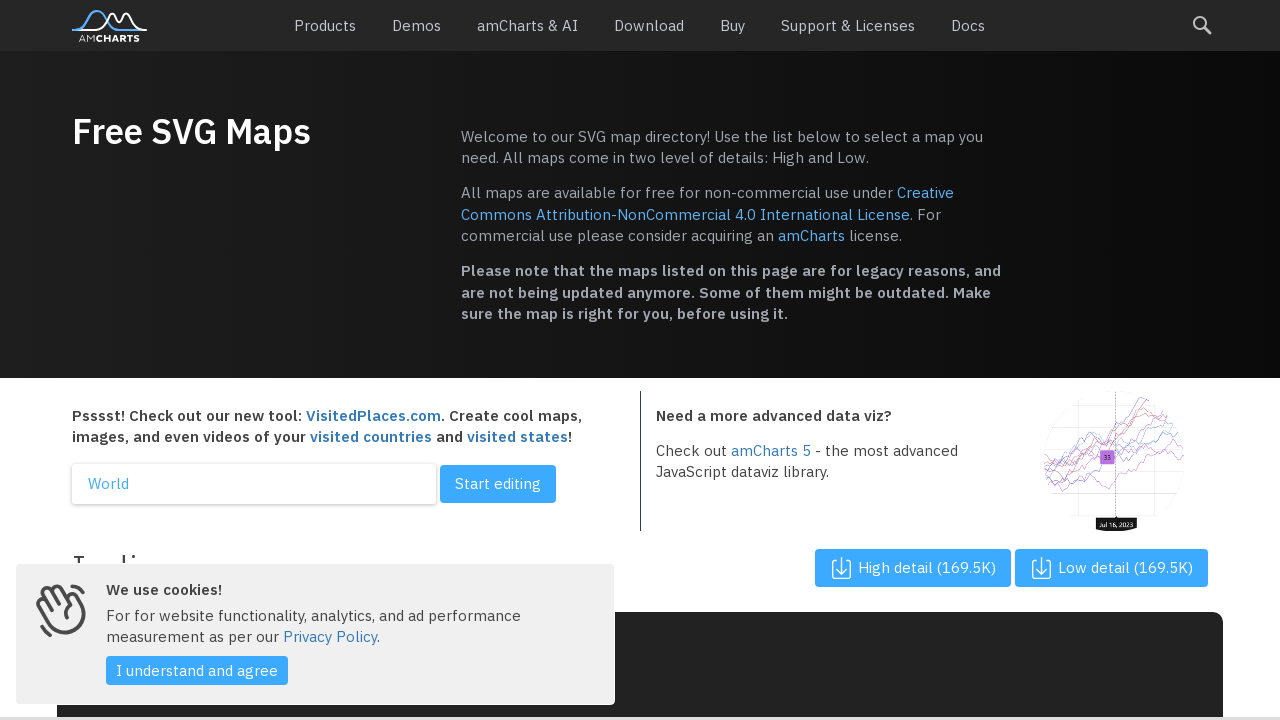

Waited for SVG map to load
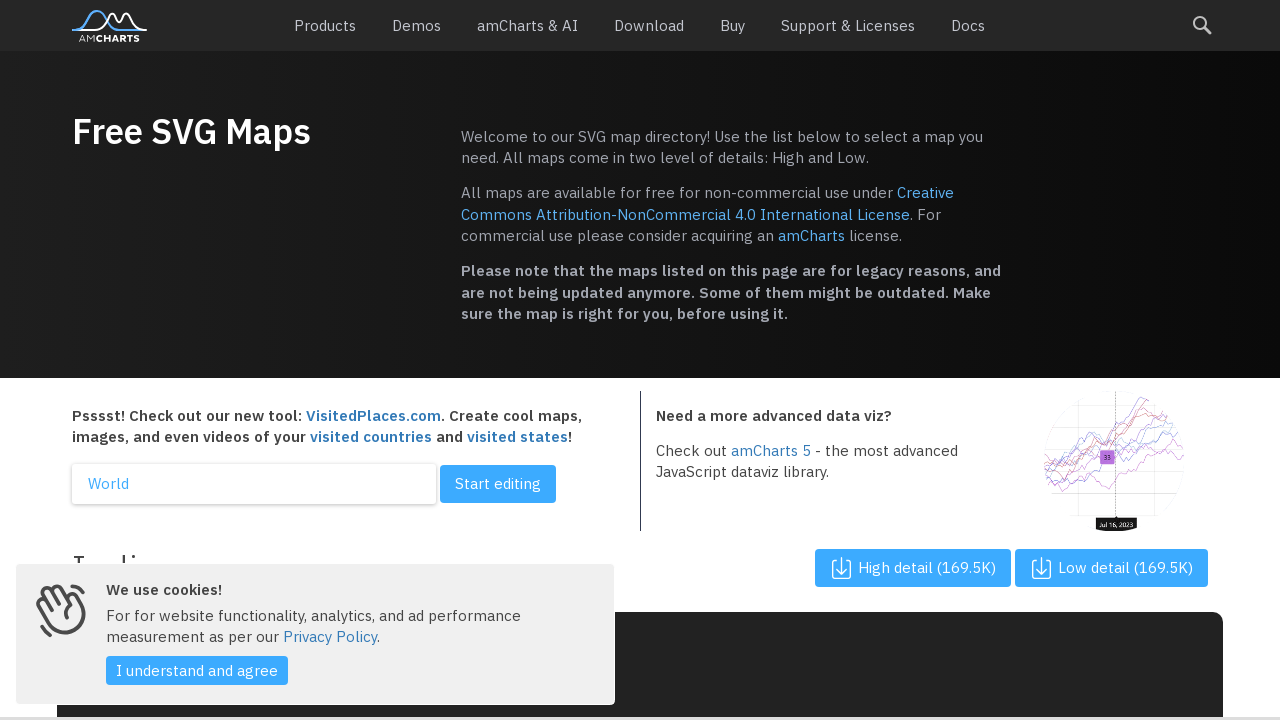

Located all state path elements in the SVG map
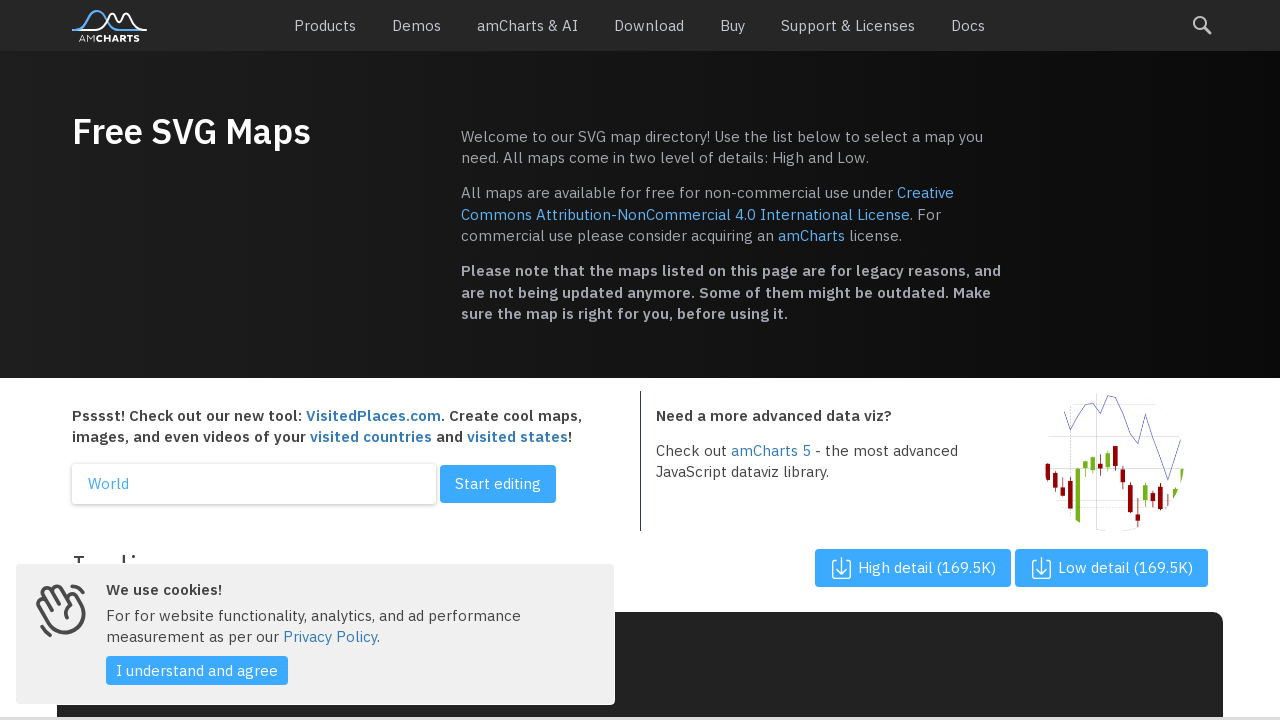

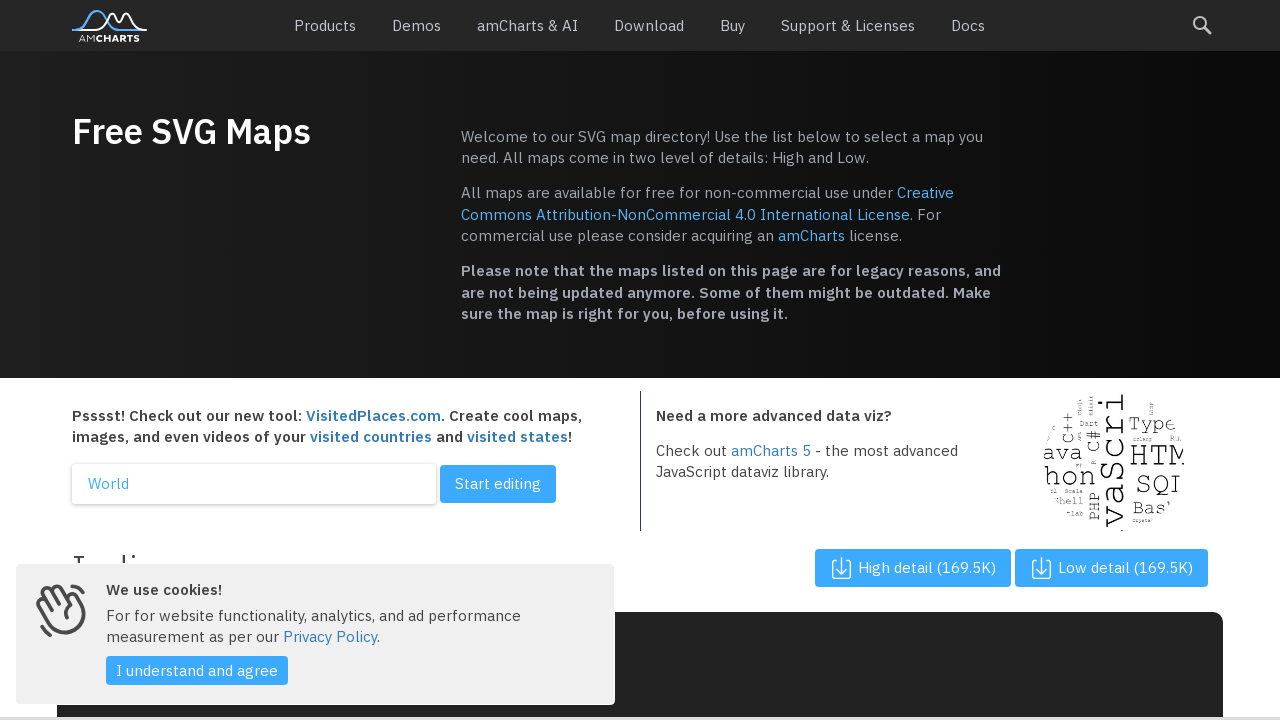